Tests drag and drop functionality by dragging a draggable element onto a droppable target area on the jQuery UI demo page

Starting URL: https://jqueryui.com/resources/demos/droppable/default.html

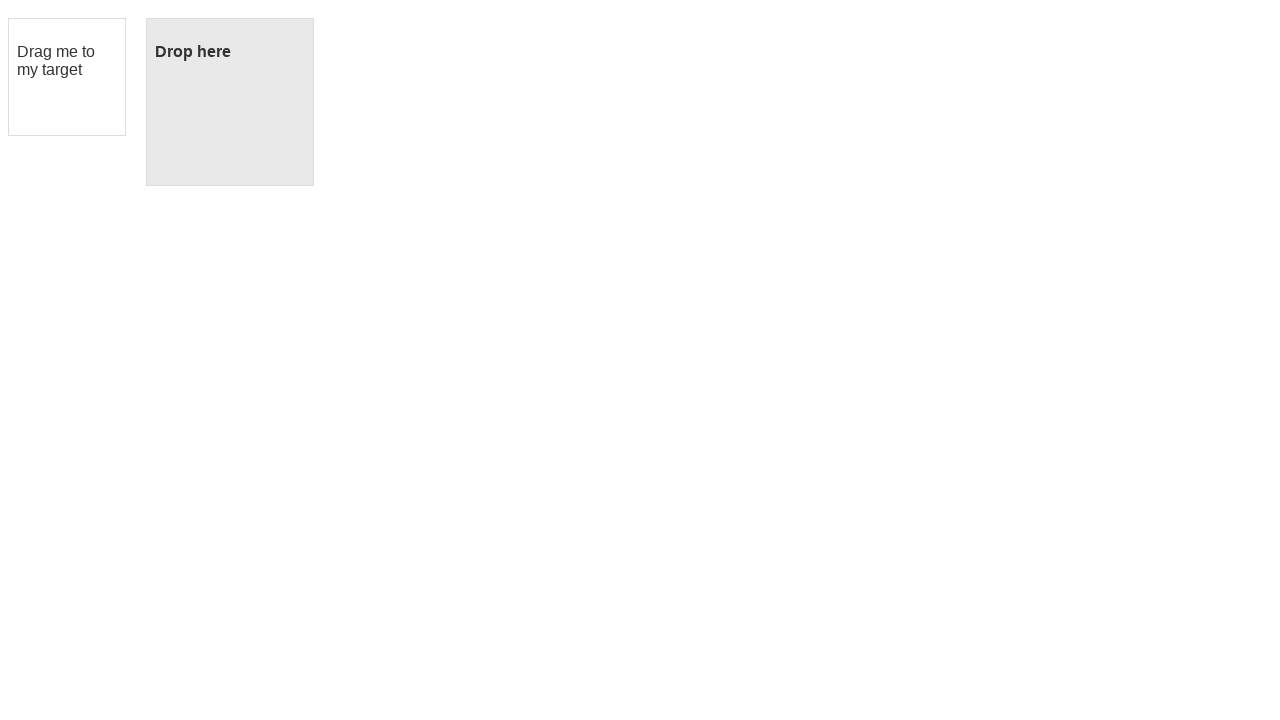

Navigated to jQuery UI droppable demo page
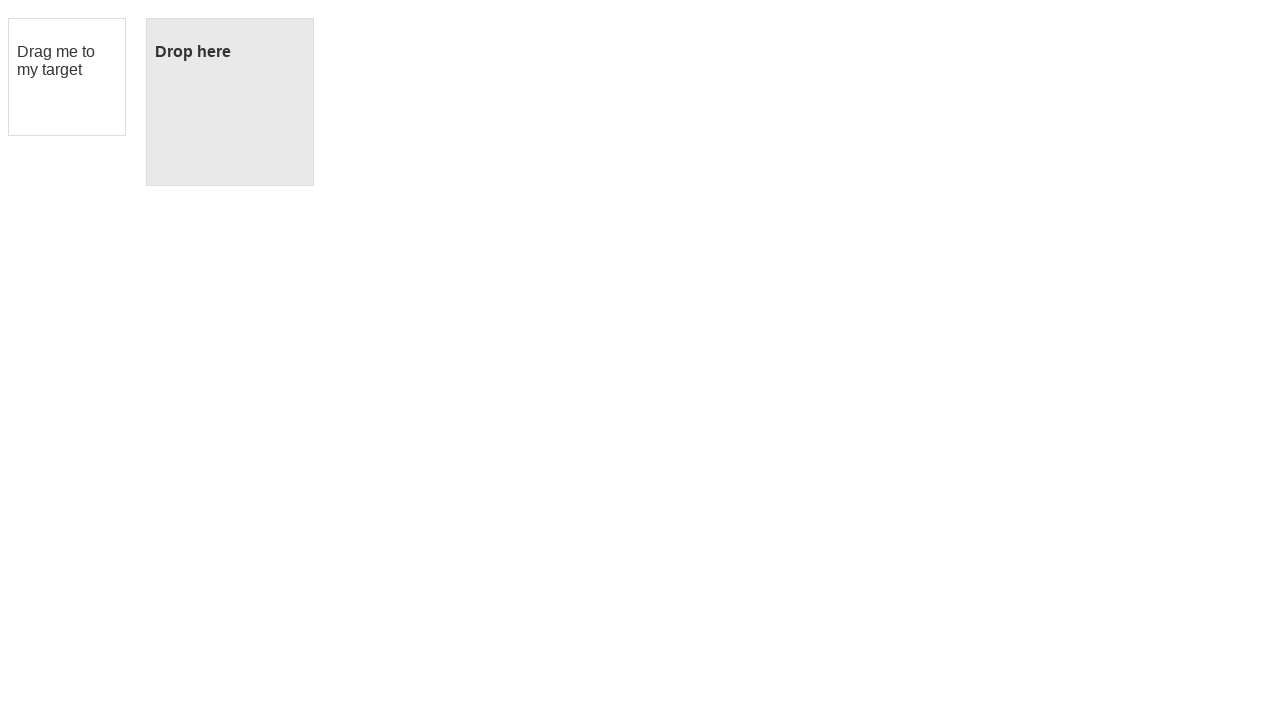

Located draggable element
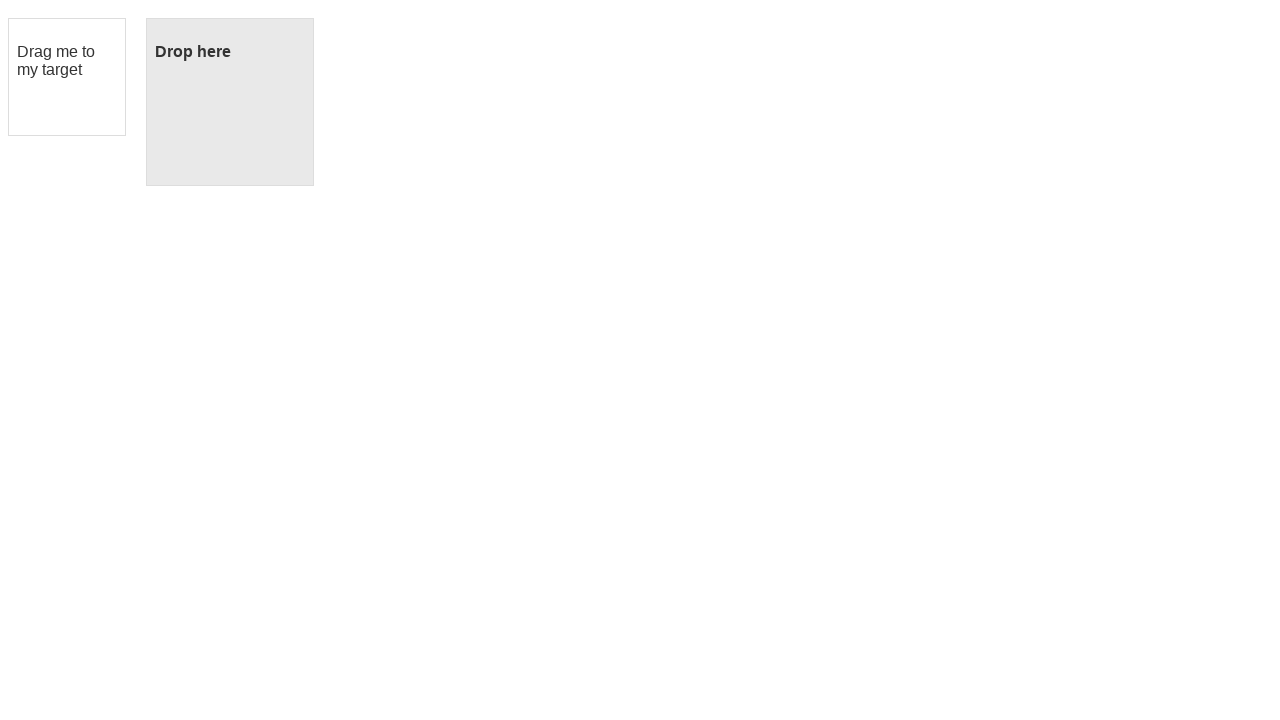

Located droppable target element
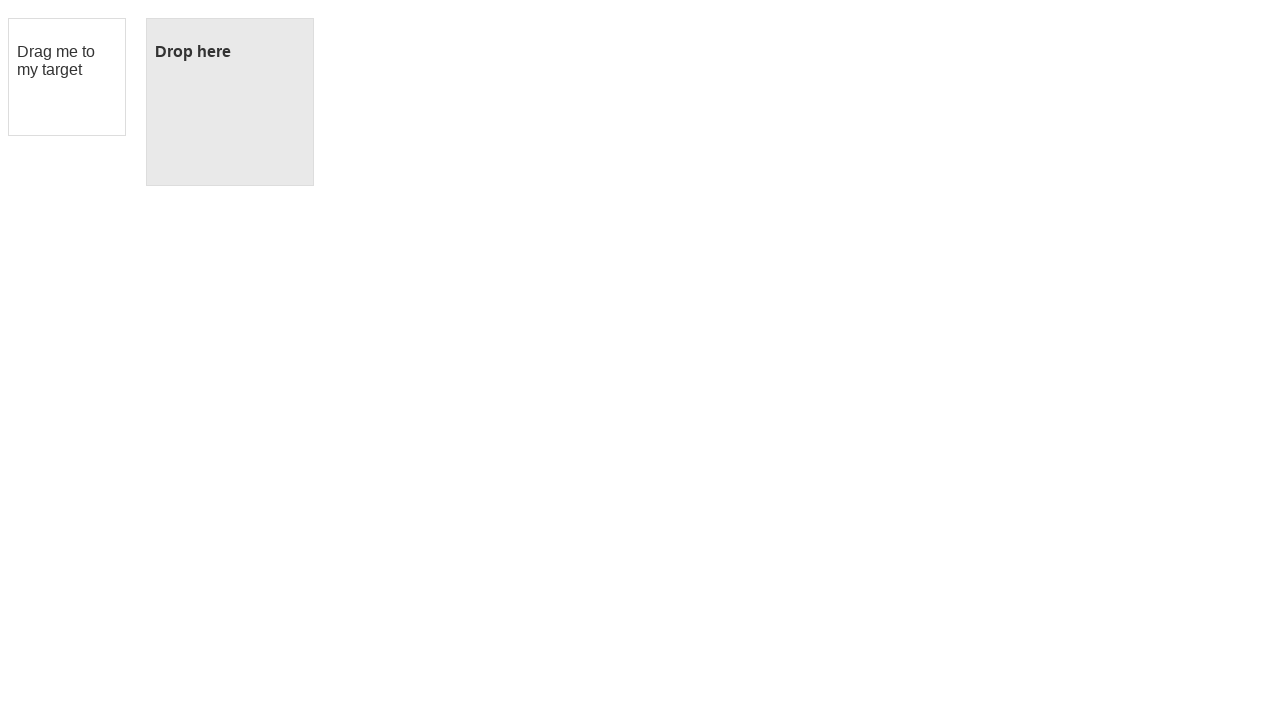

Dragged draggable element onto droppable target area at (230, 102)
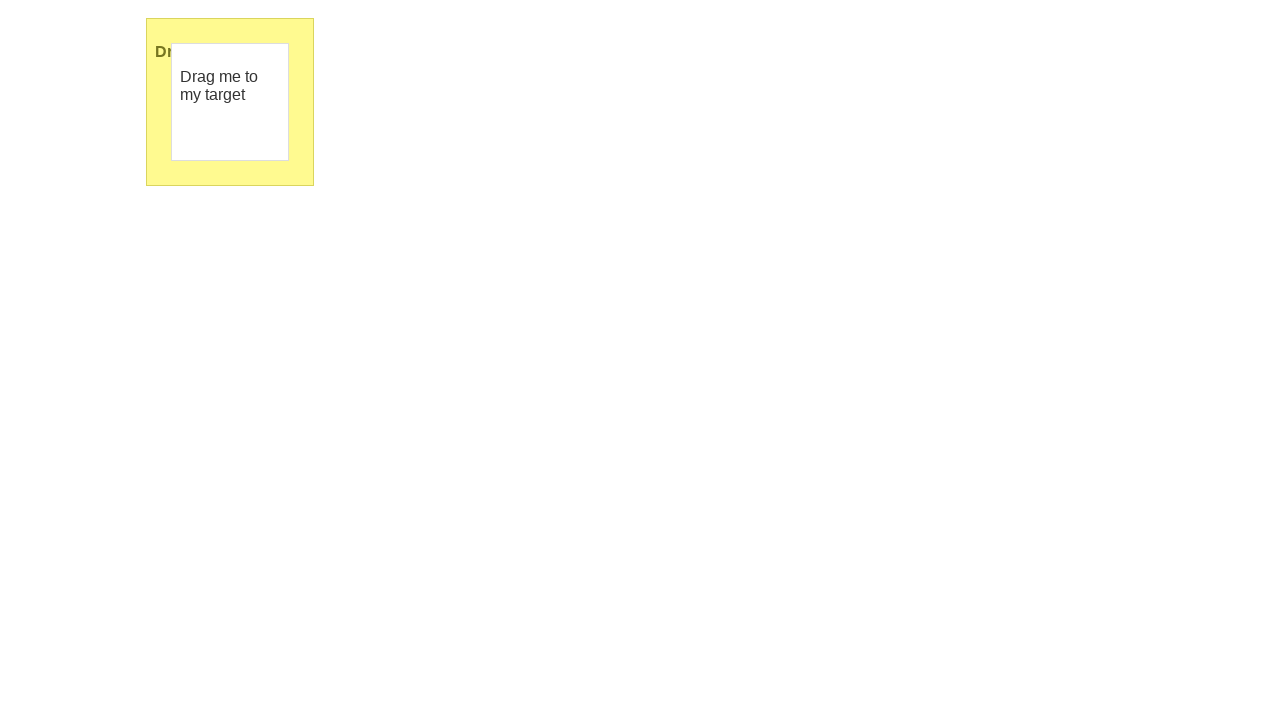

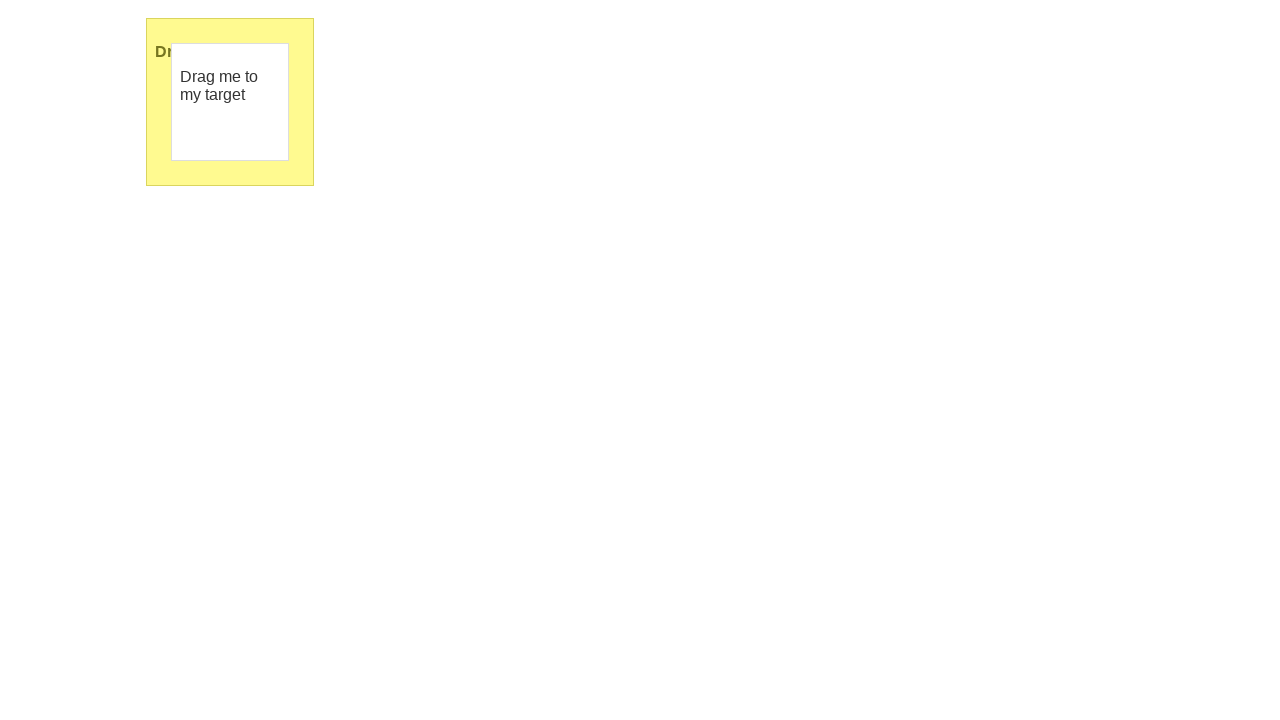